Tests opening multiple links from a footer column in new tabs and then iterating through all opened tabs to print their titles

Starting URL: http://www.qaclickacademy.com/practice.php

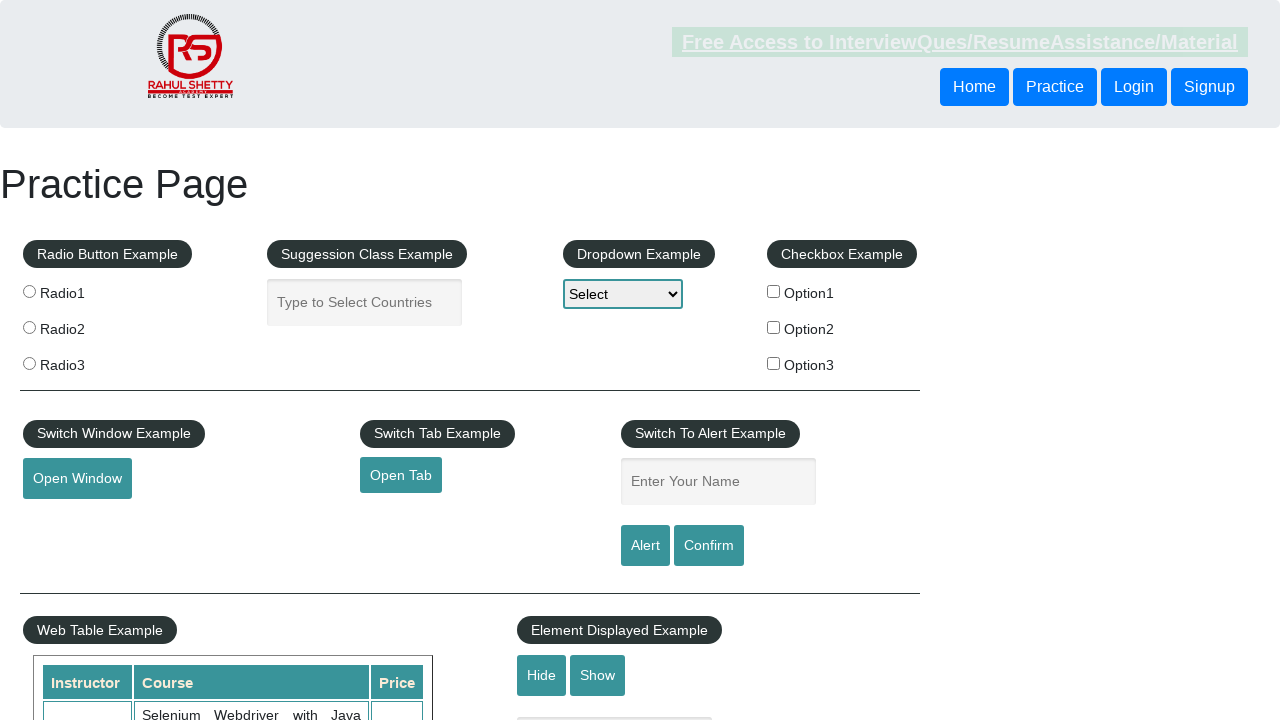

Printed current page URL
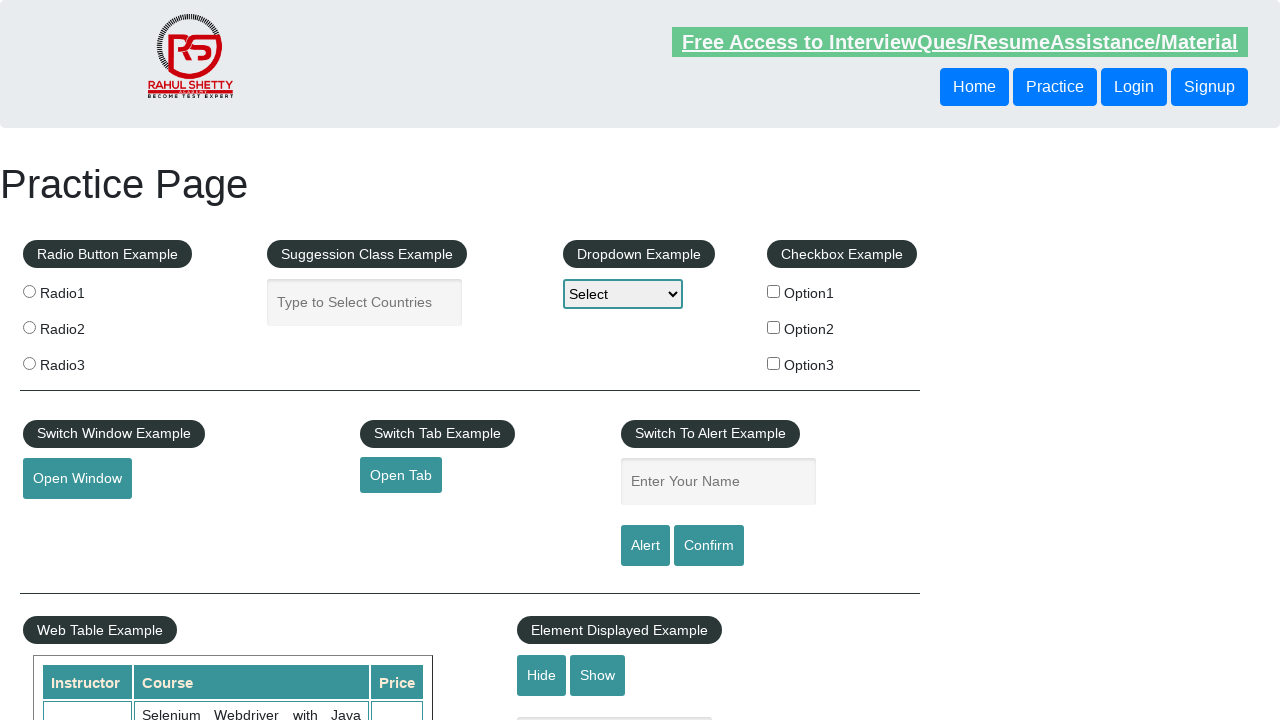

Printed current page title
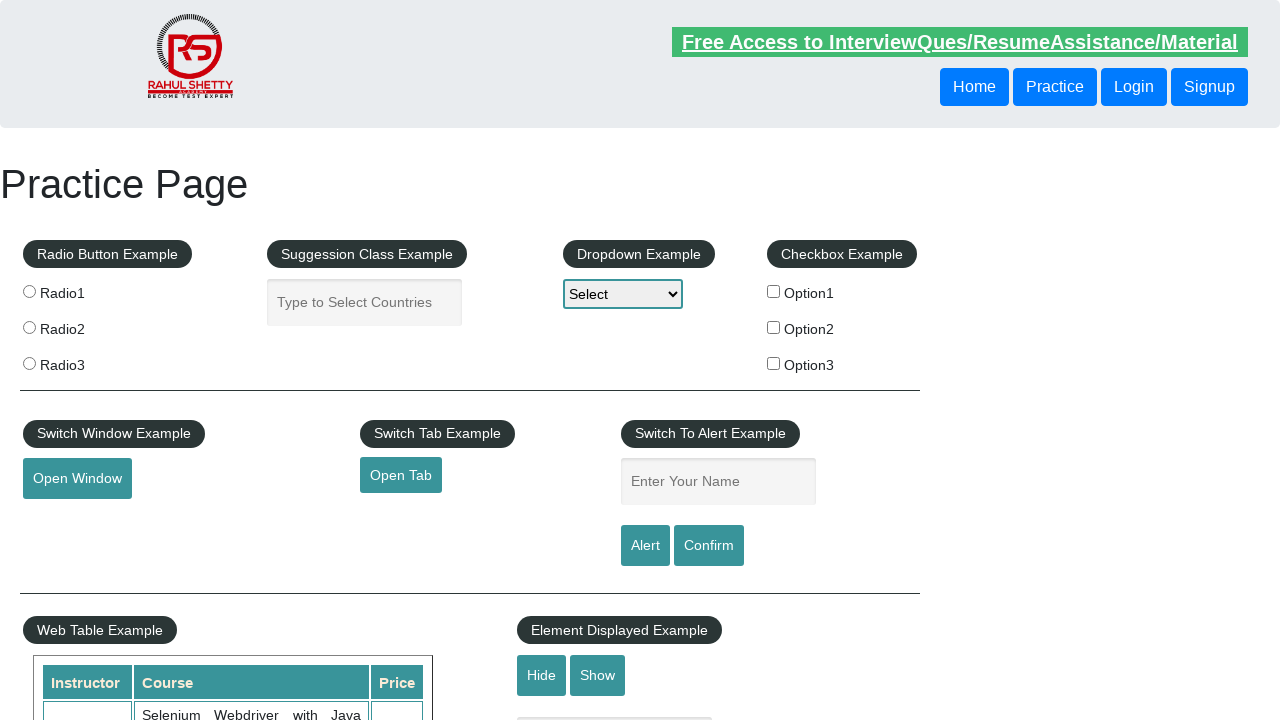

Counted all links on page: 27 found
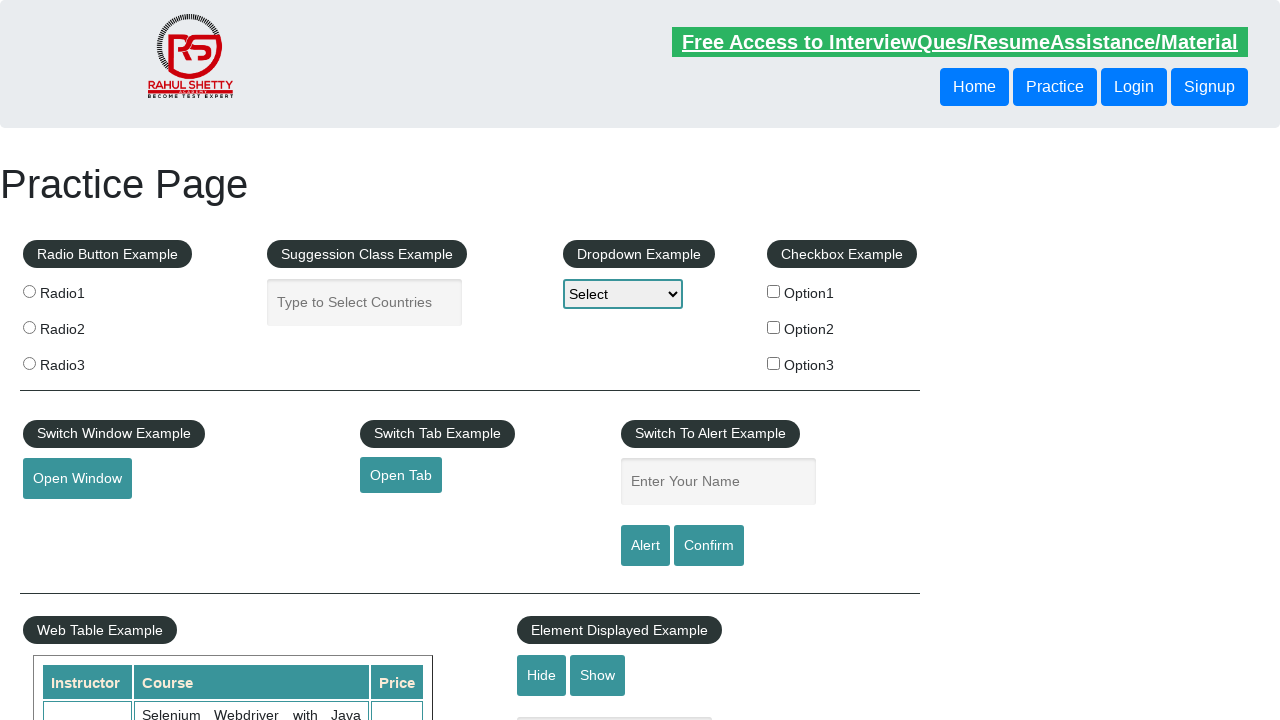

Counted footer section links: 20 found
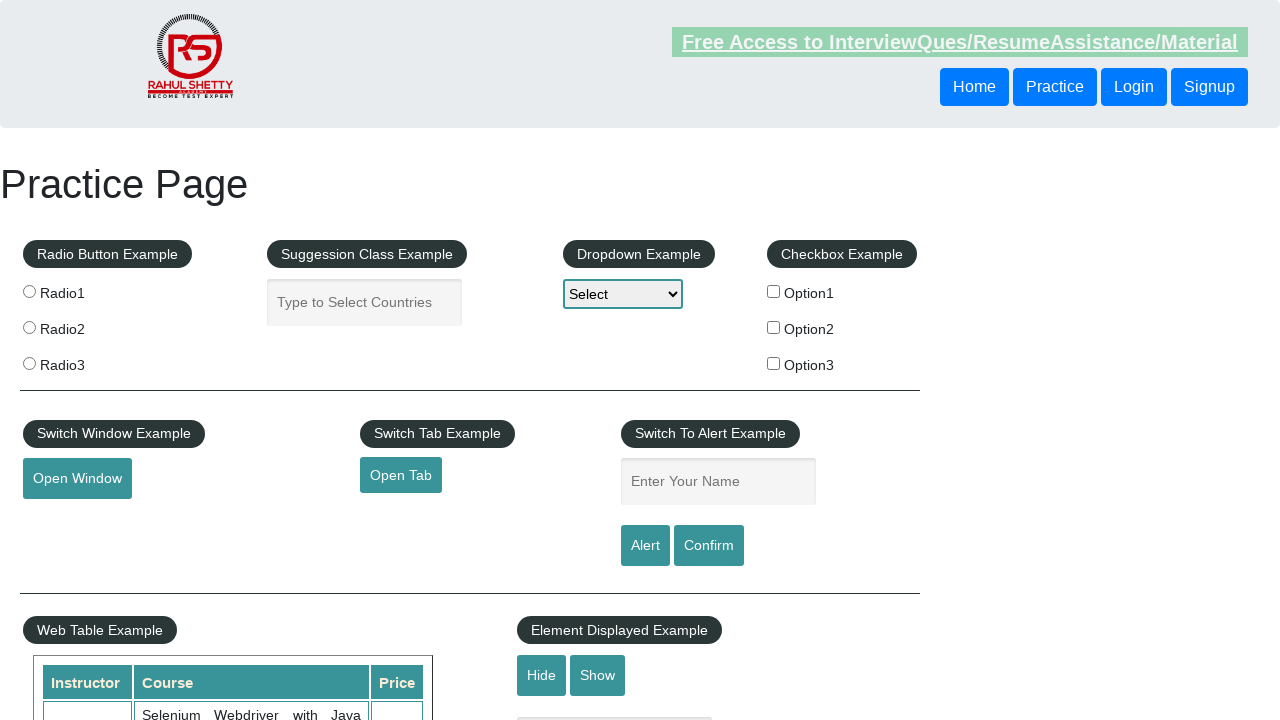

Counted footer column 4 links: 0 found
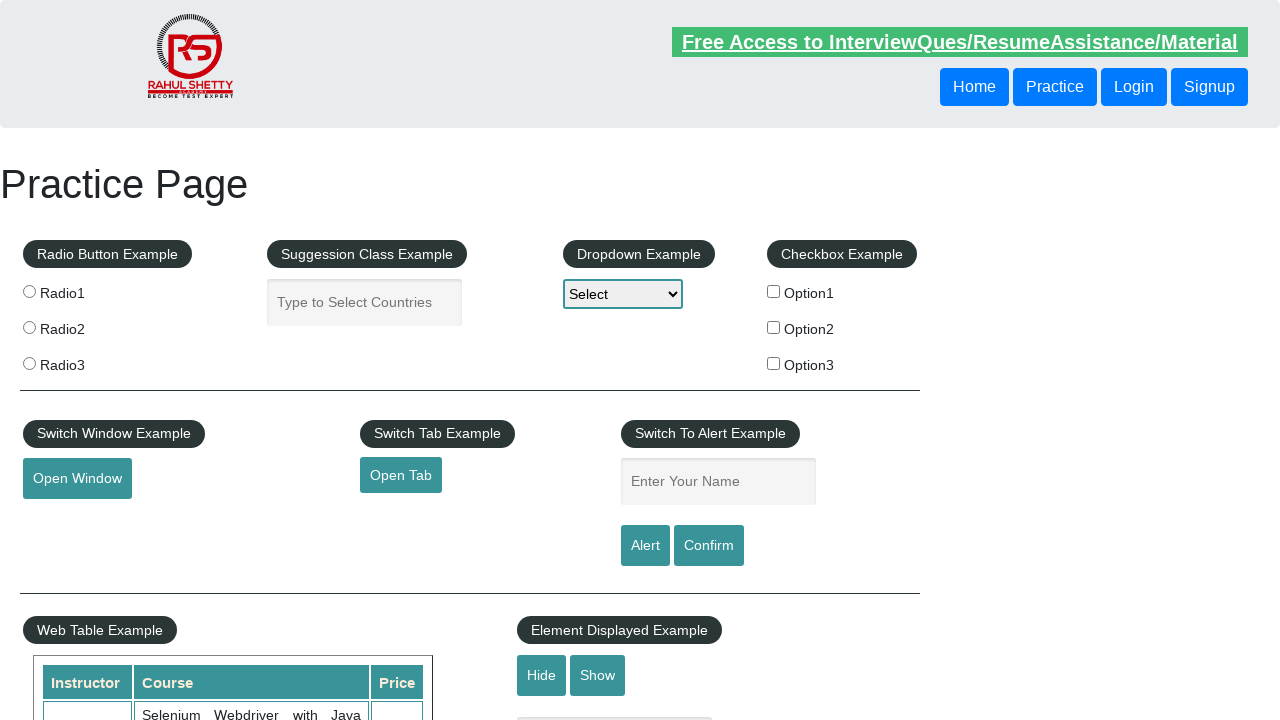

Retrieved all open tabs/pages: 1 tabs total
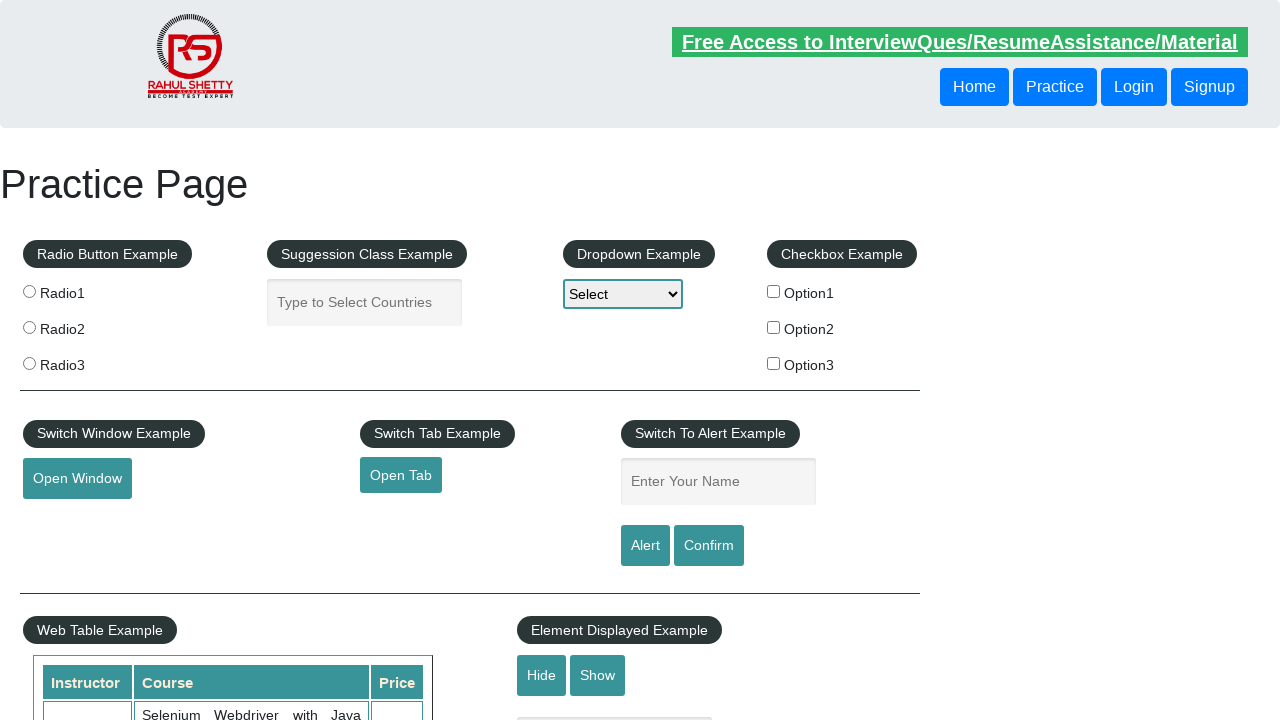

Brought tab 'Practice Page' to front
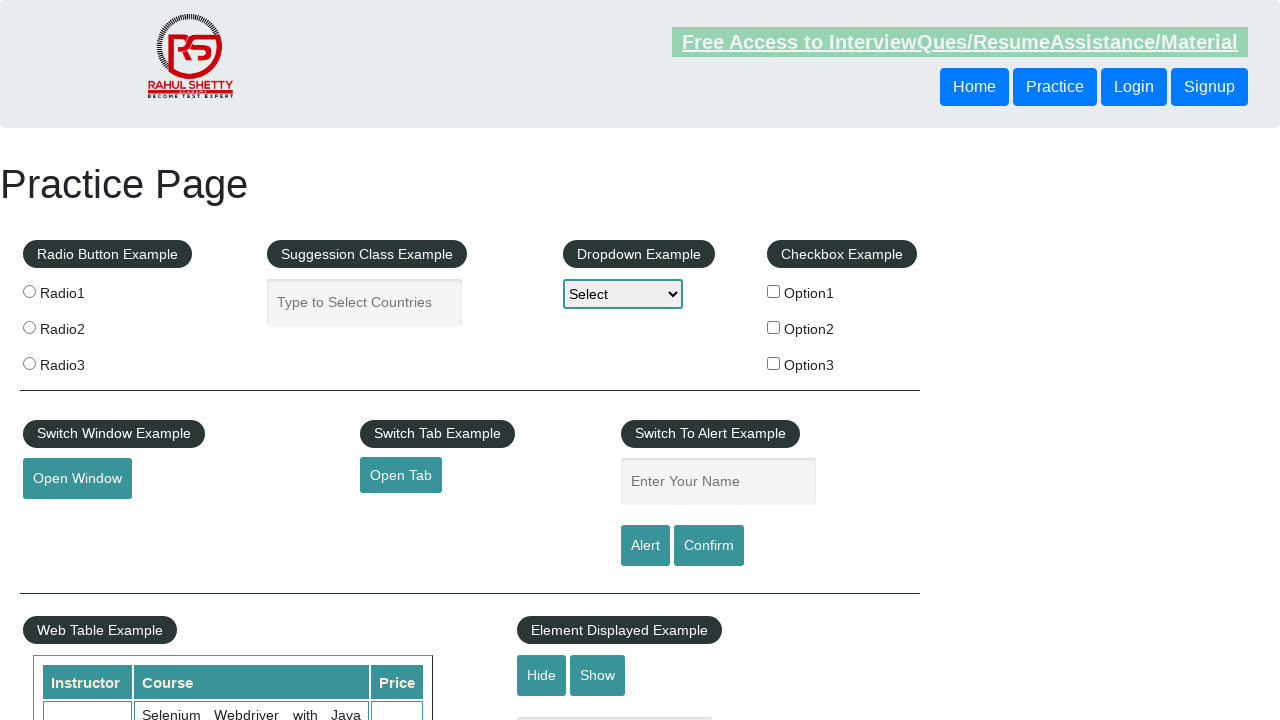

Printed tab title: Practice Page
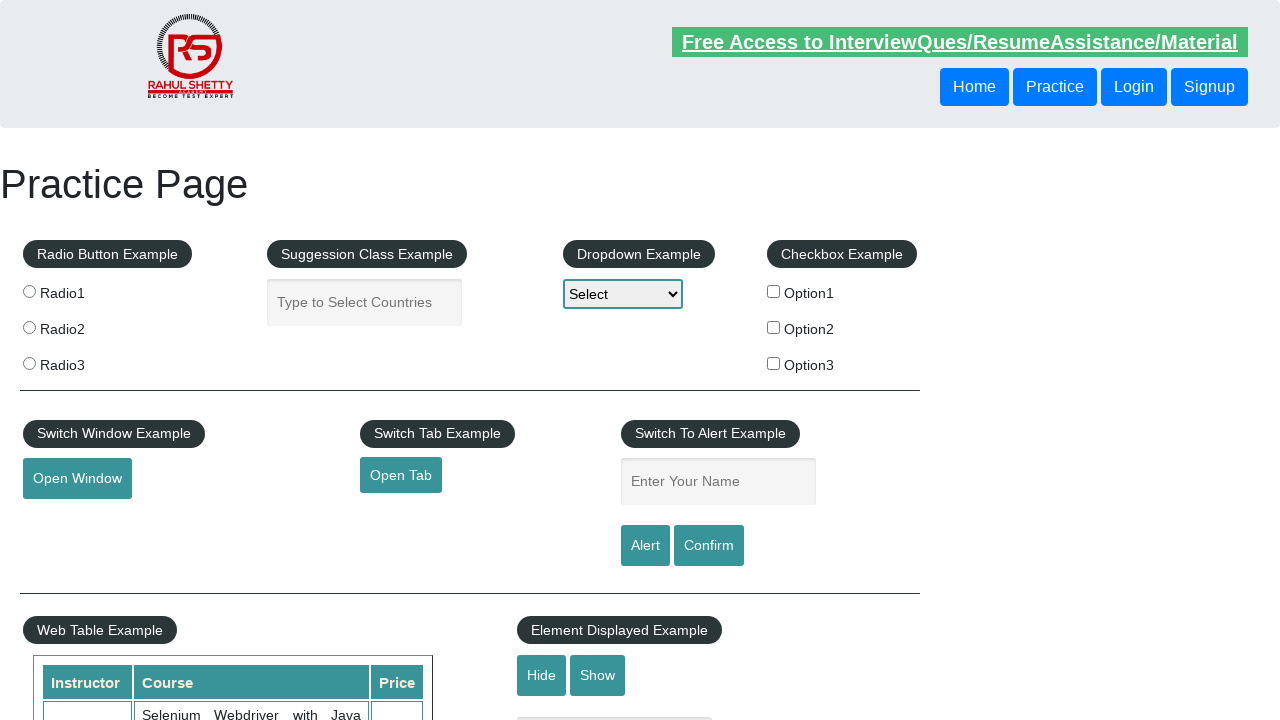

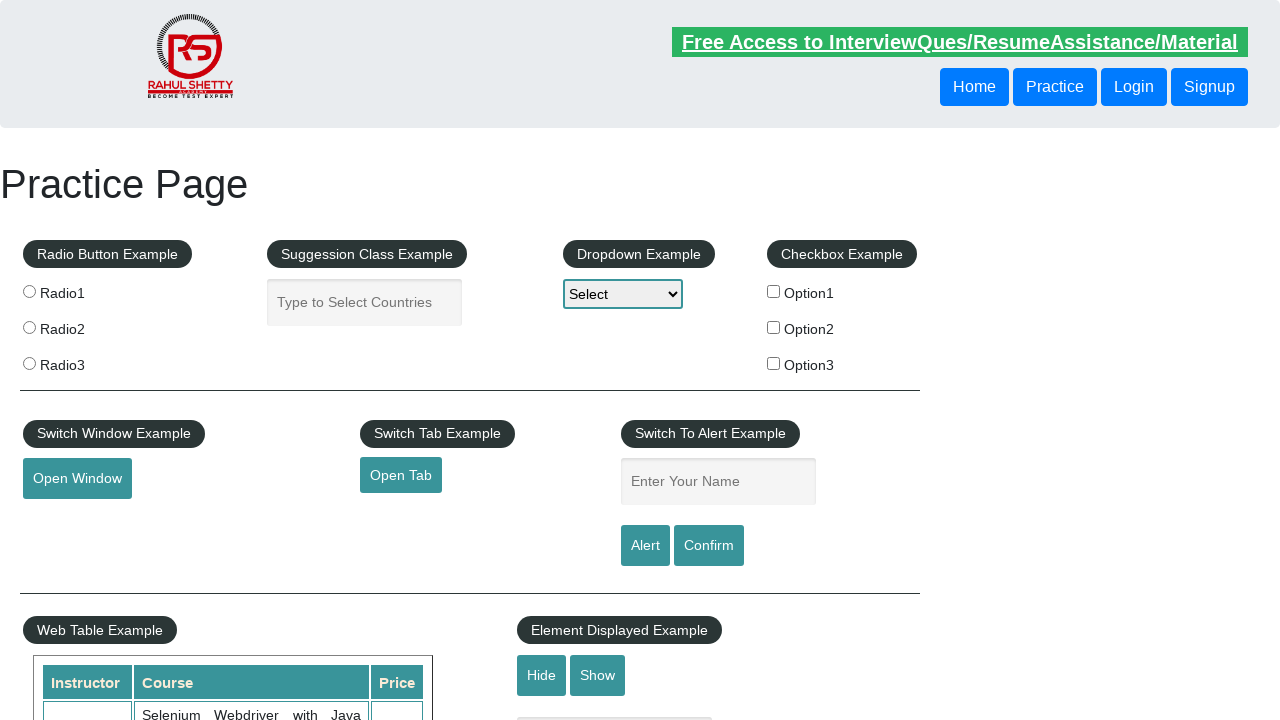